Tests an e-commerce site by adding multiple items to cart, proceeding to checkout, and applying a promo code

Starting URL: https://rahulshettyacademy.com/seleniumPractise/#/

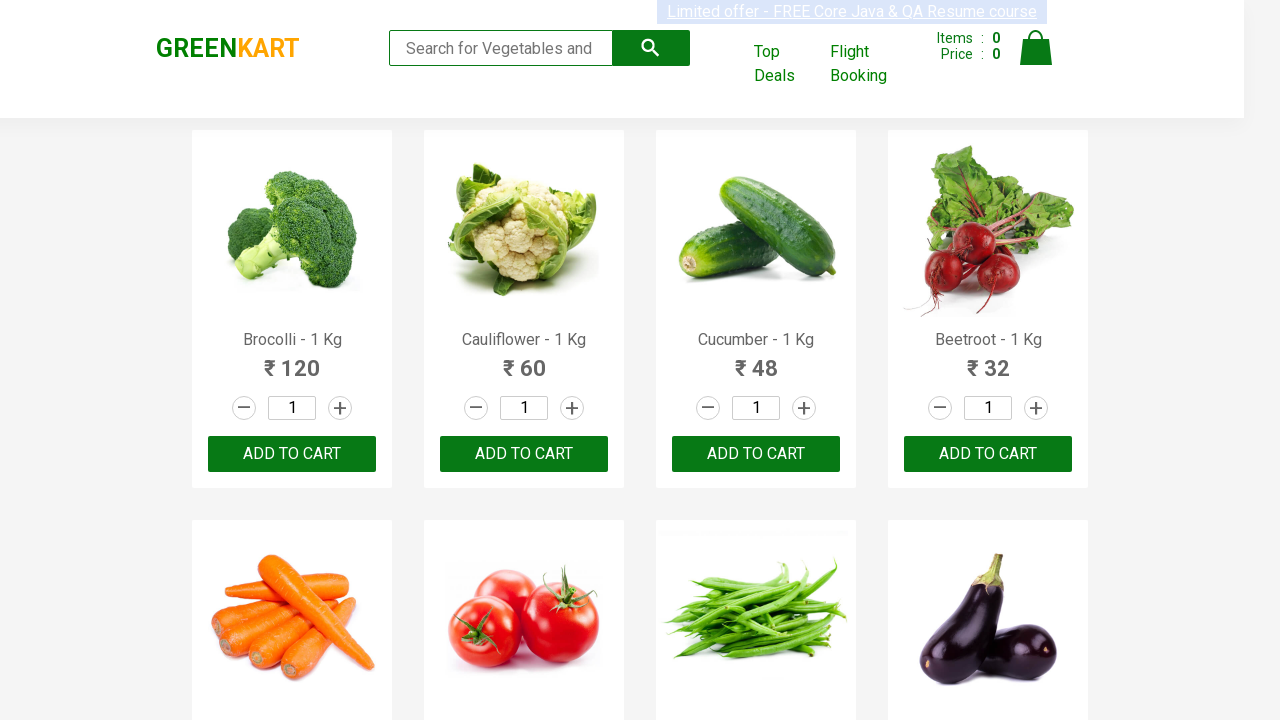

Waited for product names to load on the e-commerce site
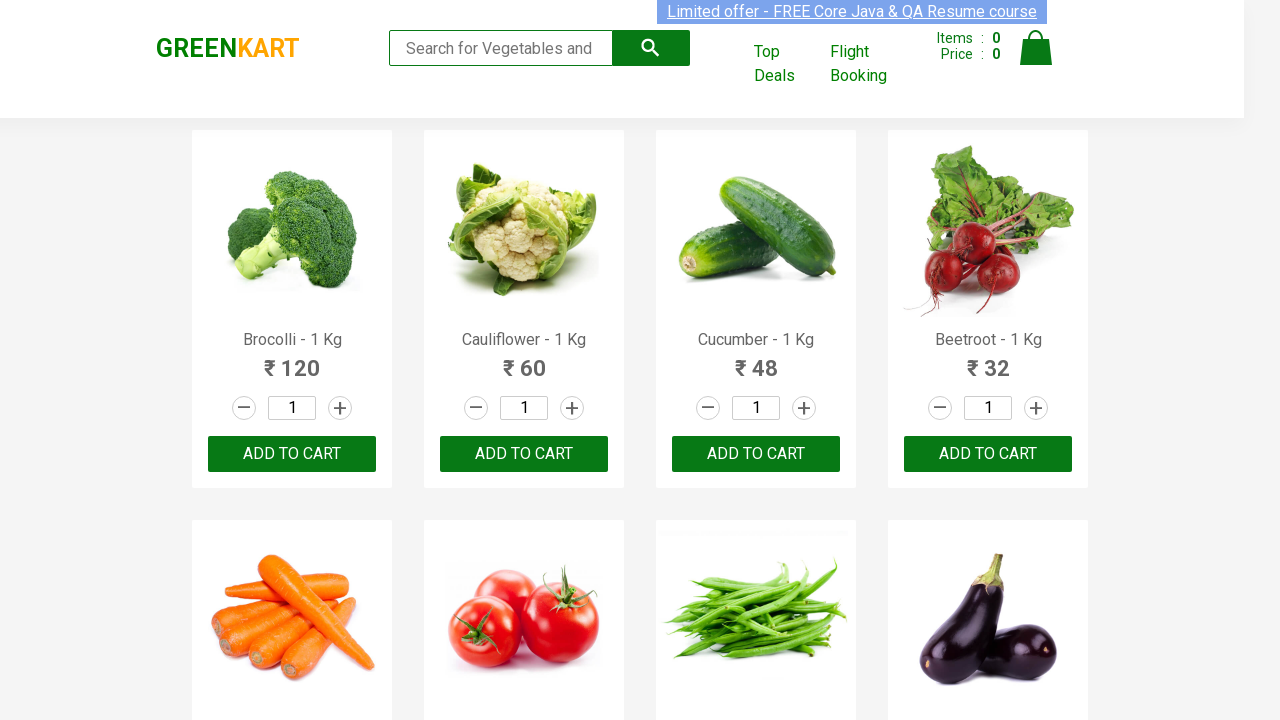

Retrieved all product elements from the page
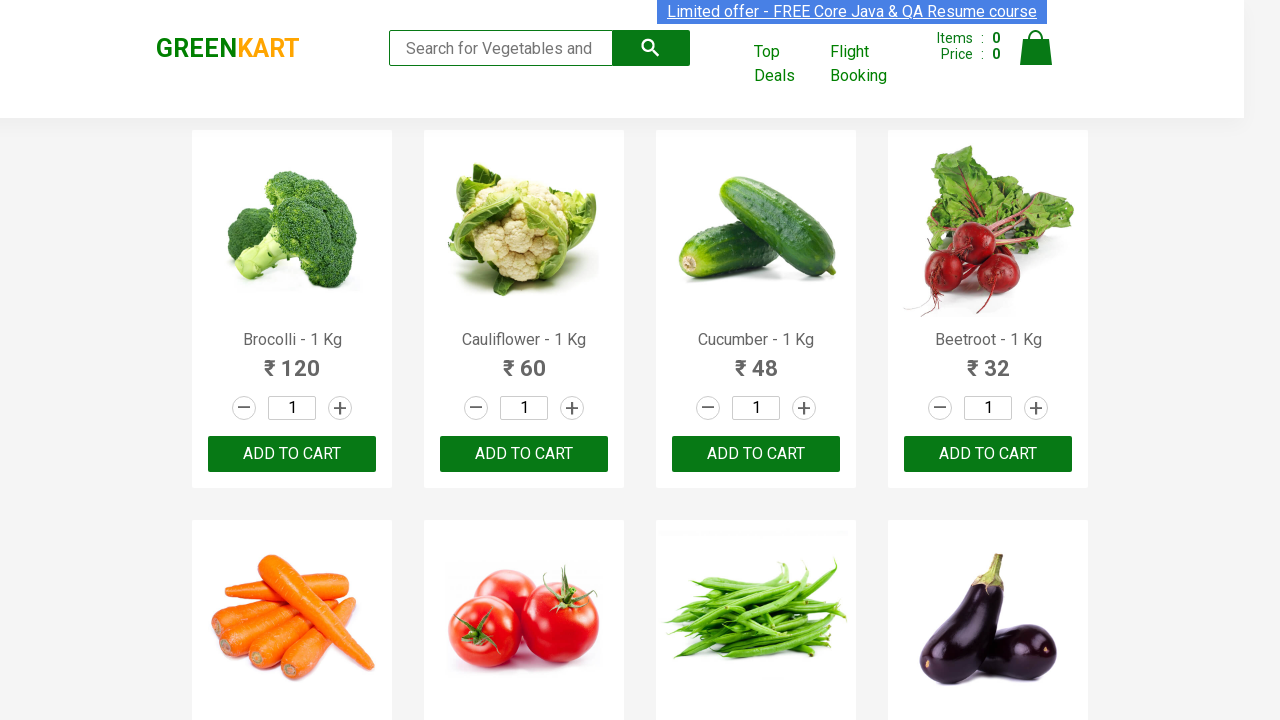

Added Brocolli to cart at (292, 454) on xpath=//div[@class='product-action']/button >> nth=0
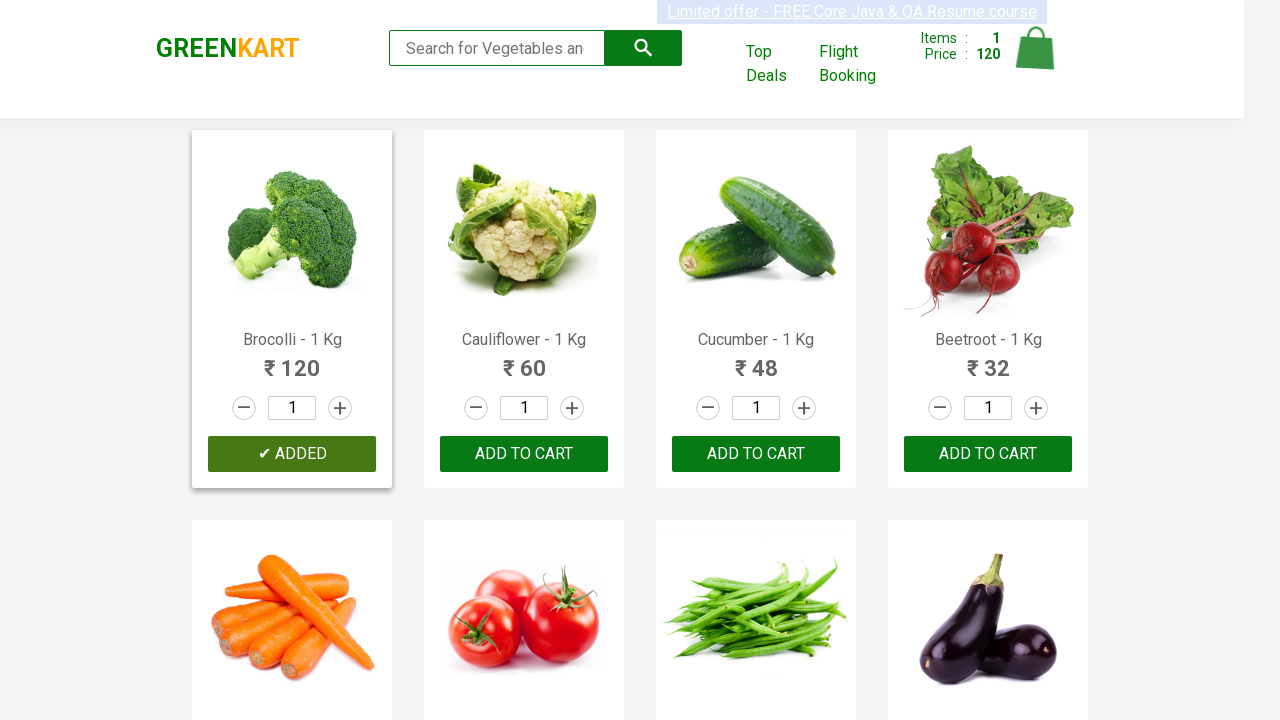

Added Cucumber to cart at (756, 454) on xpath=//div[@class='product-action']/button >> nth=2
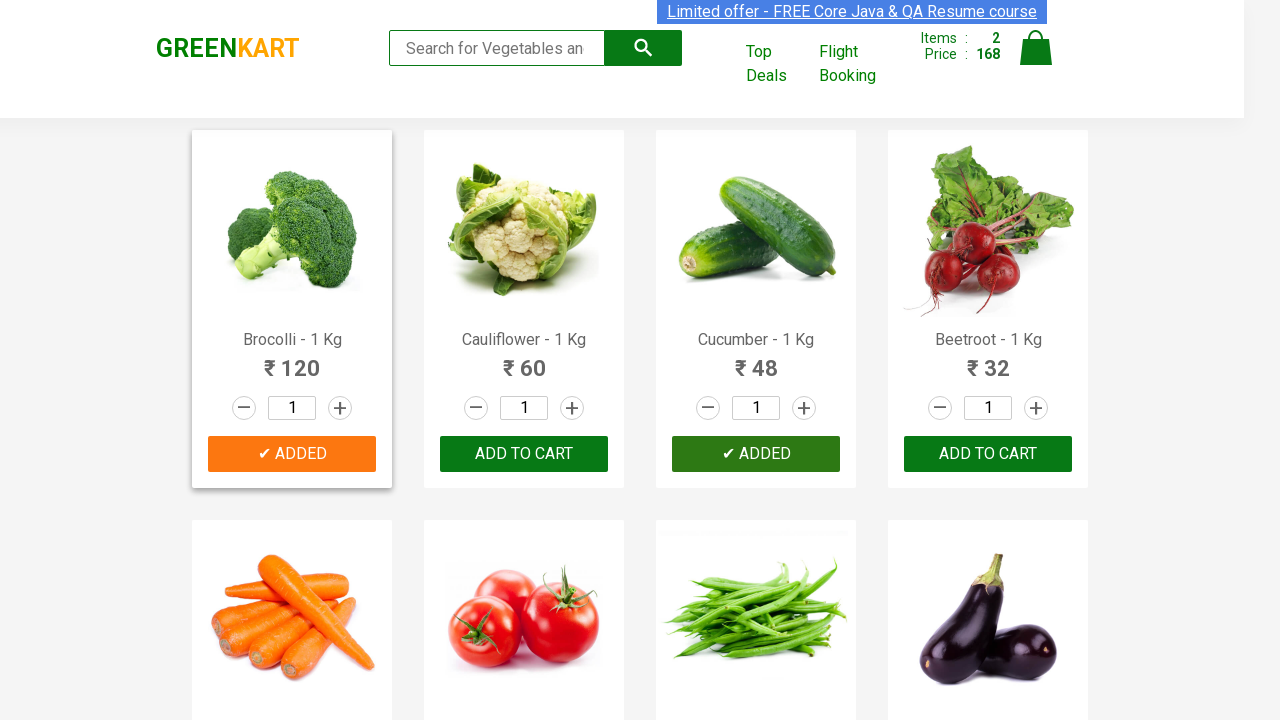

Added Beetroot to cart at (988, 454) on xpath=//div[@class='product-action']/button >> nth=3
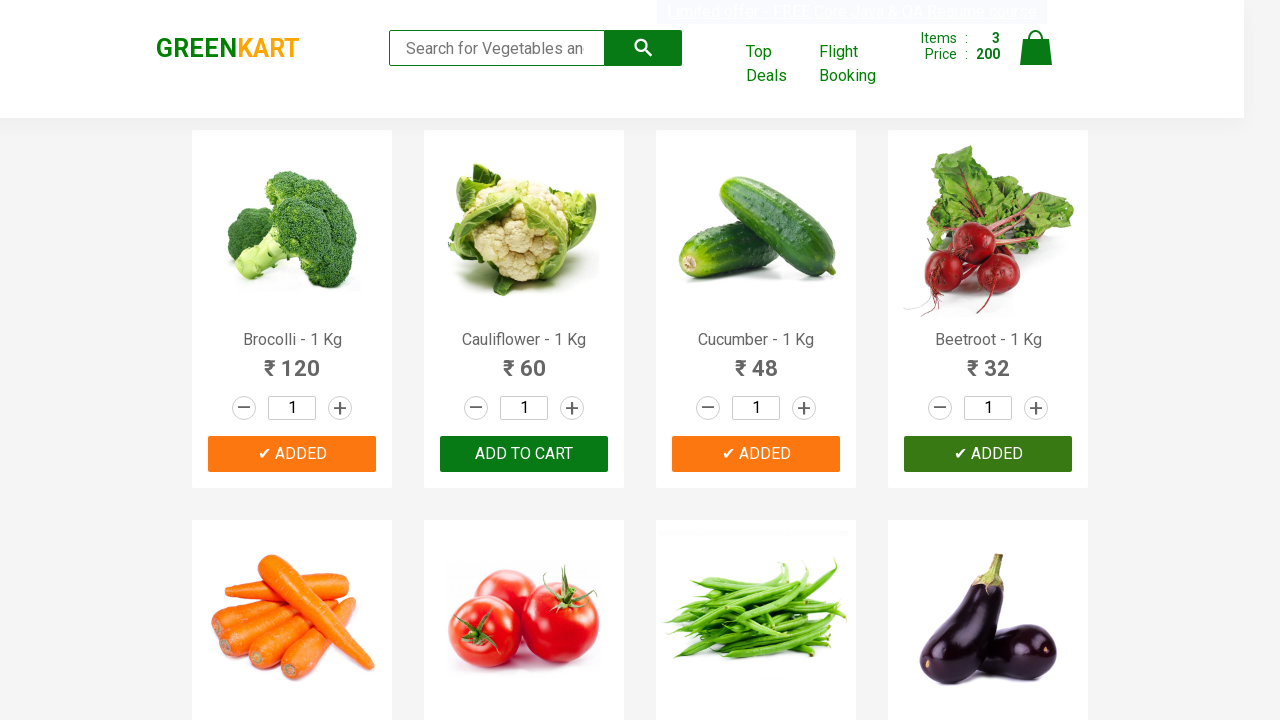

Added Mushroom to cart at (524, 360) on xpath=//div[@class='product-action']/button >> nth=9
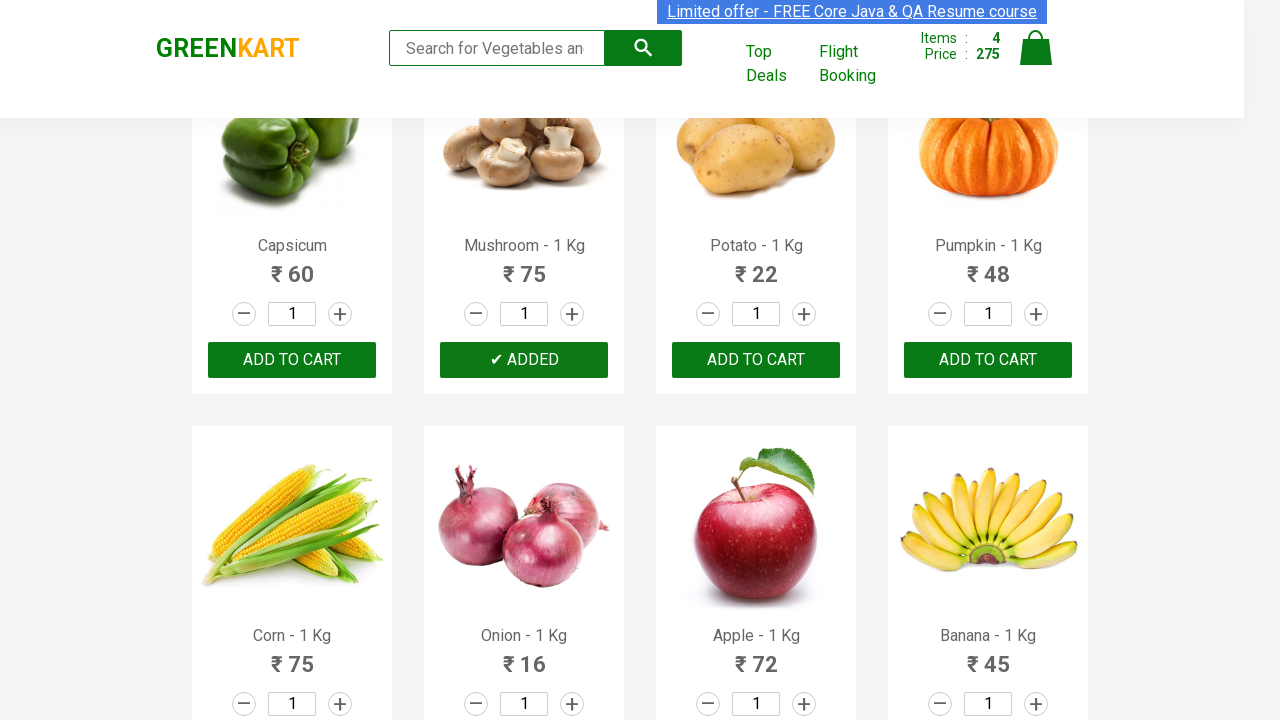

Clicked on cart icon to view shopping cart at (1036, 48) on img[alt='Cart']
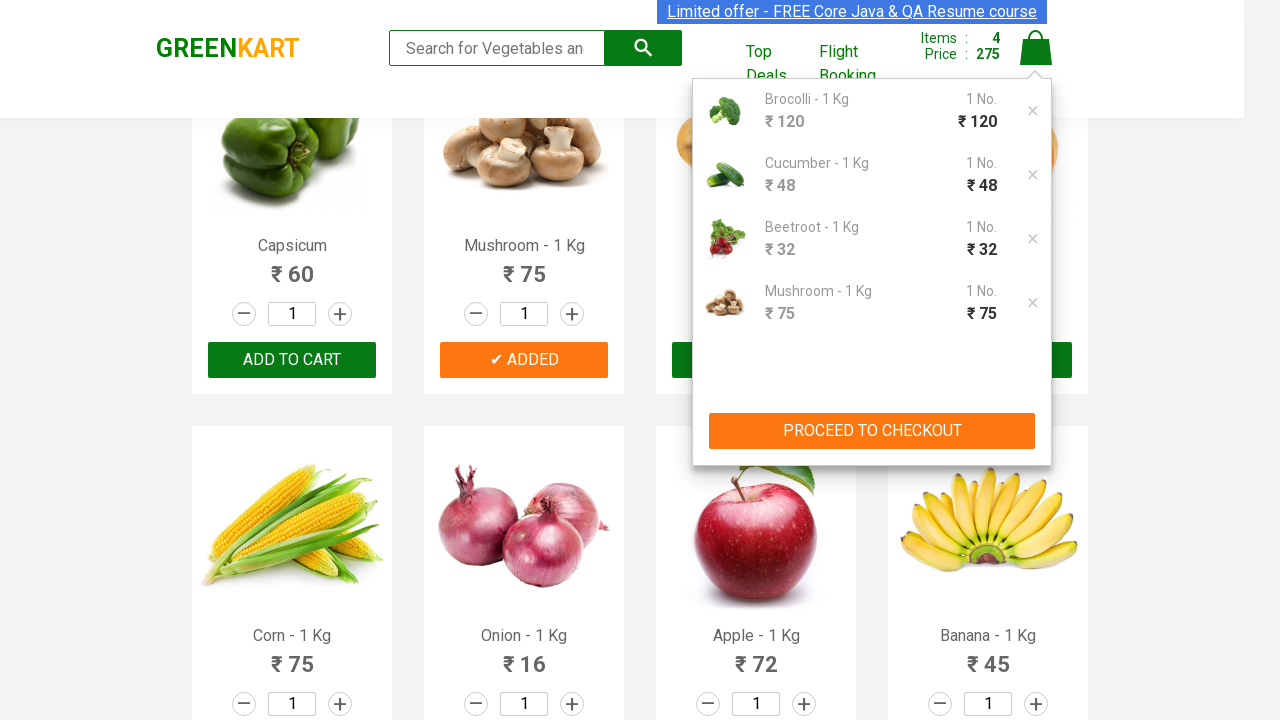

Clicked PROCEED TO CHECKOUT button at (872, 431) on xpath=//button[contains(text(),'PROCEED TO CHECKOUT')]
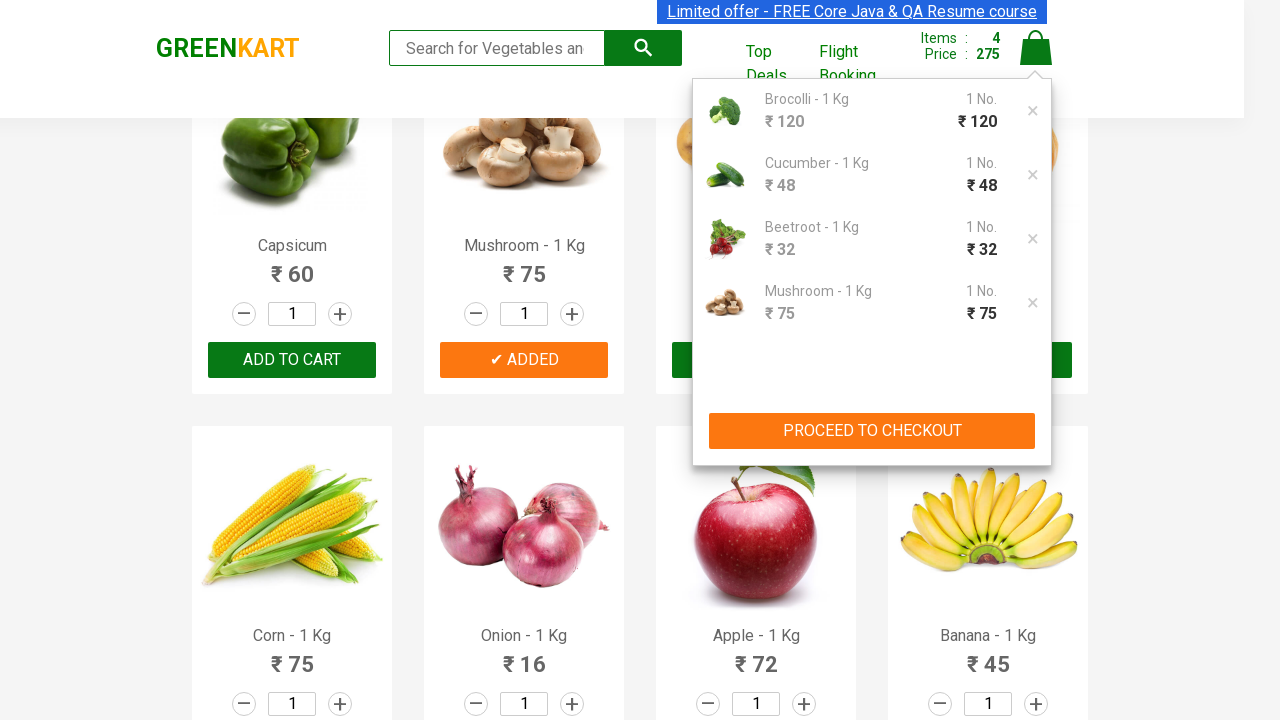

Entered promo code 'rahulshettyacademy' in the promo code field on input.promoCode
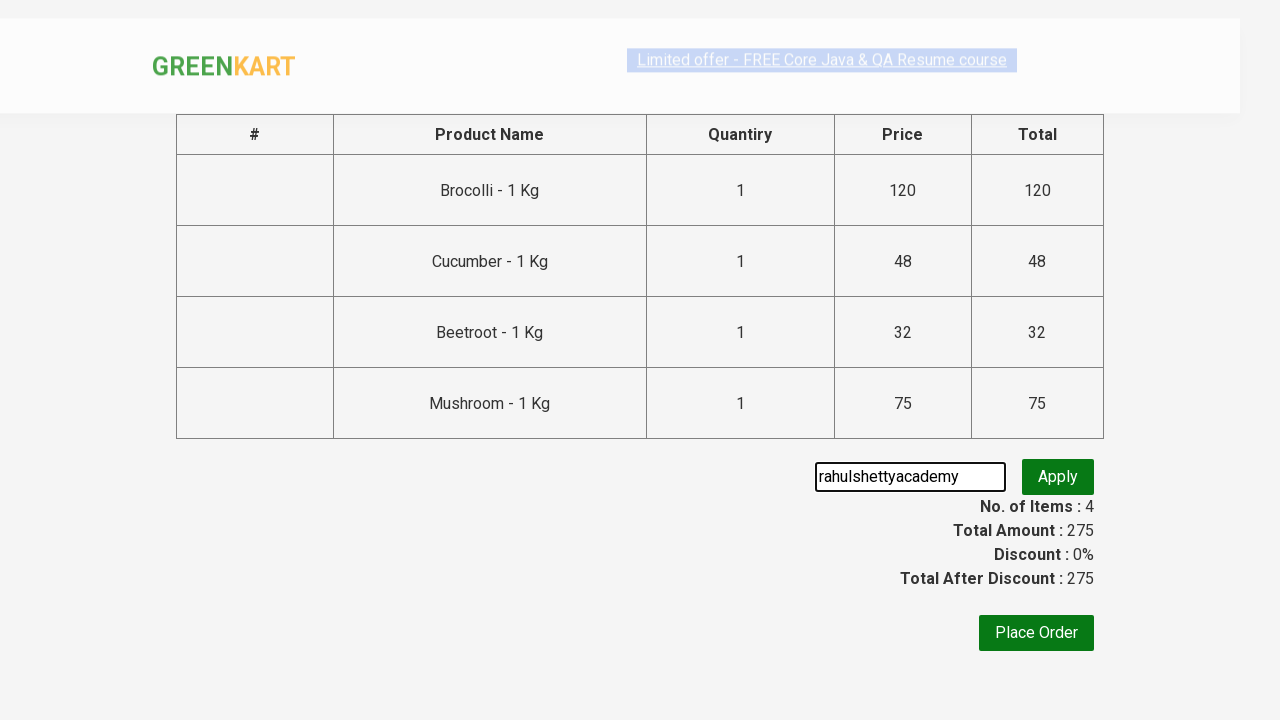

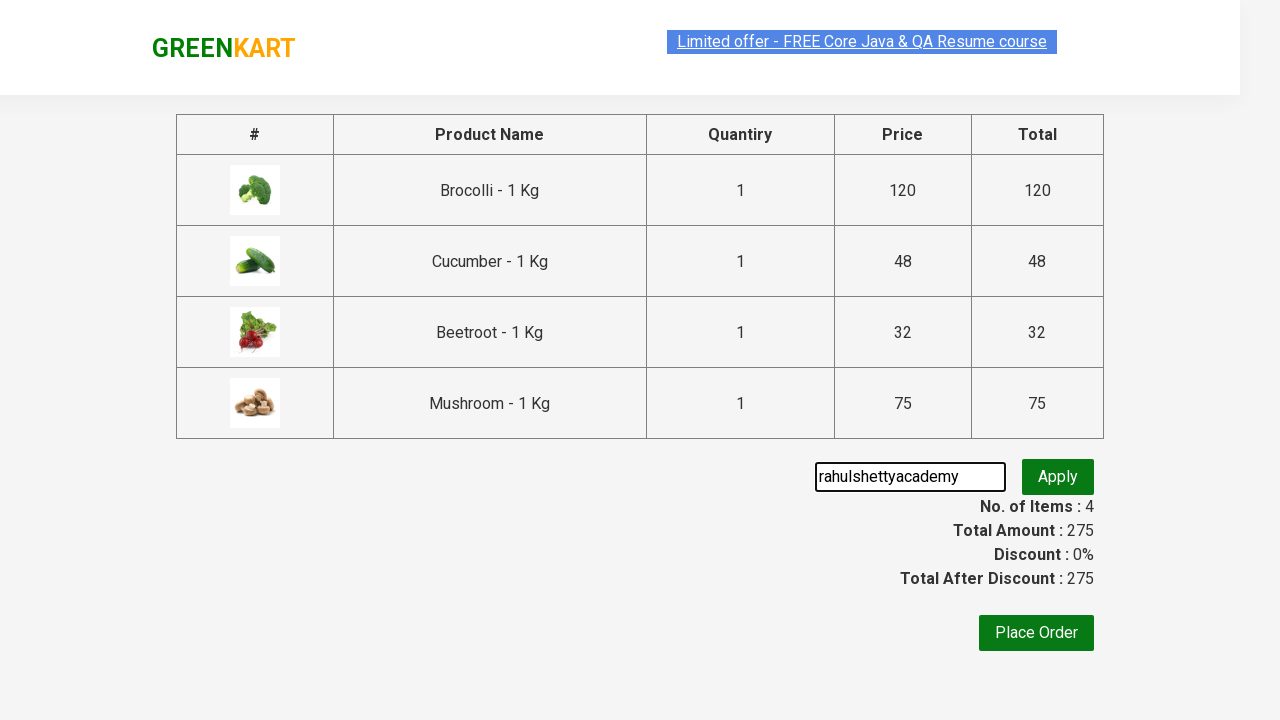